Tests triangle type identifier with two equal sides (10, 7, 10) expecting Isosceles result

Starting URL: https://testpages.eviltester.com/styled/apps/triangle/triangle001.html

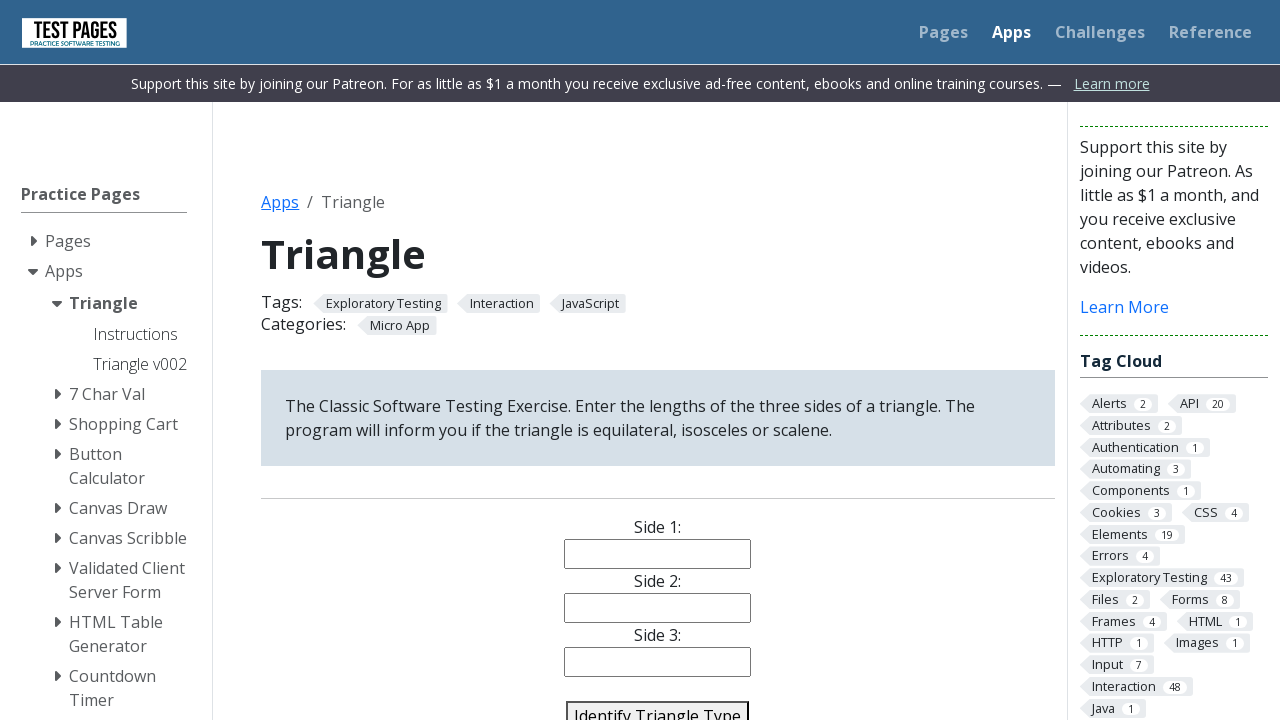

Filled side 1 field with value 10 on #side1
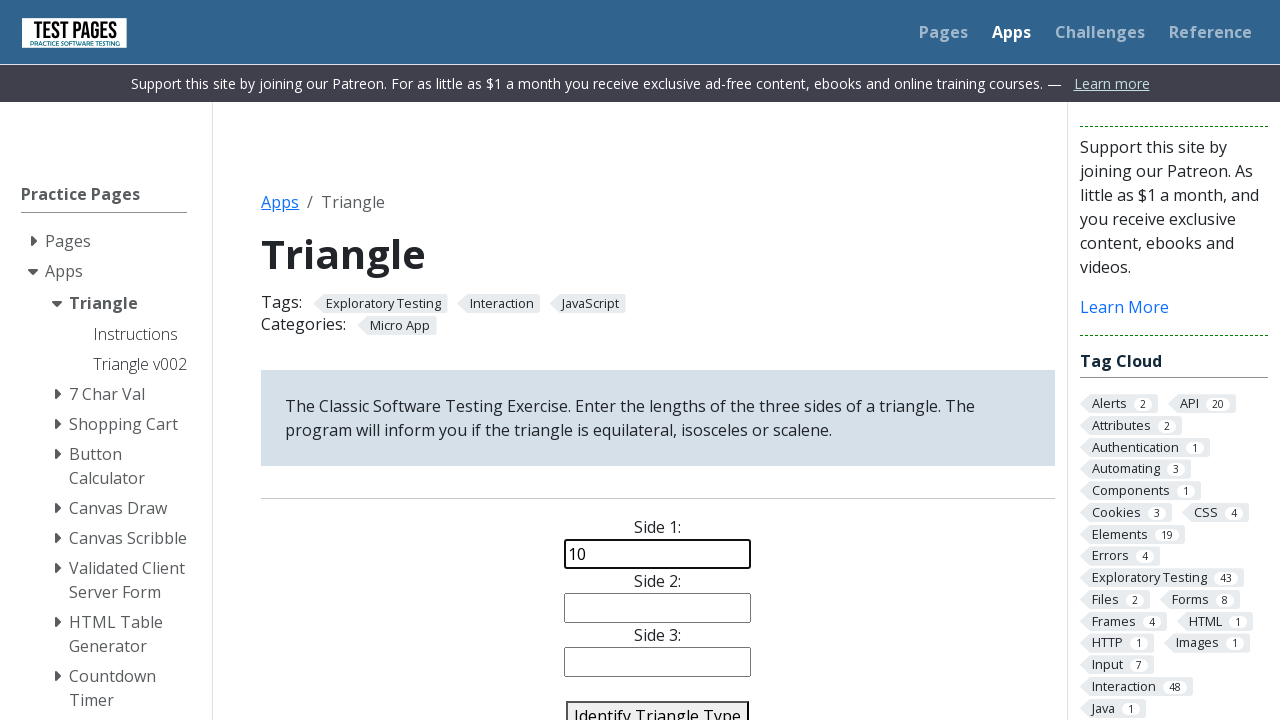

Filled side 2 field with value 7 on #side2
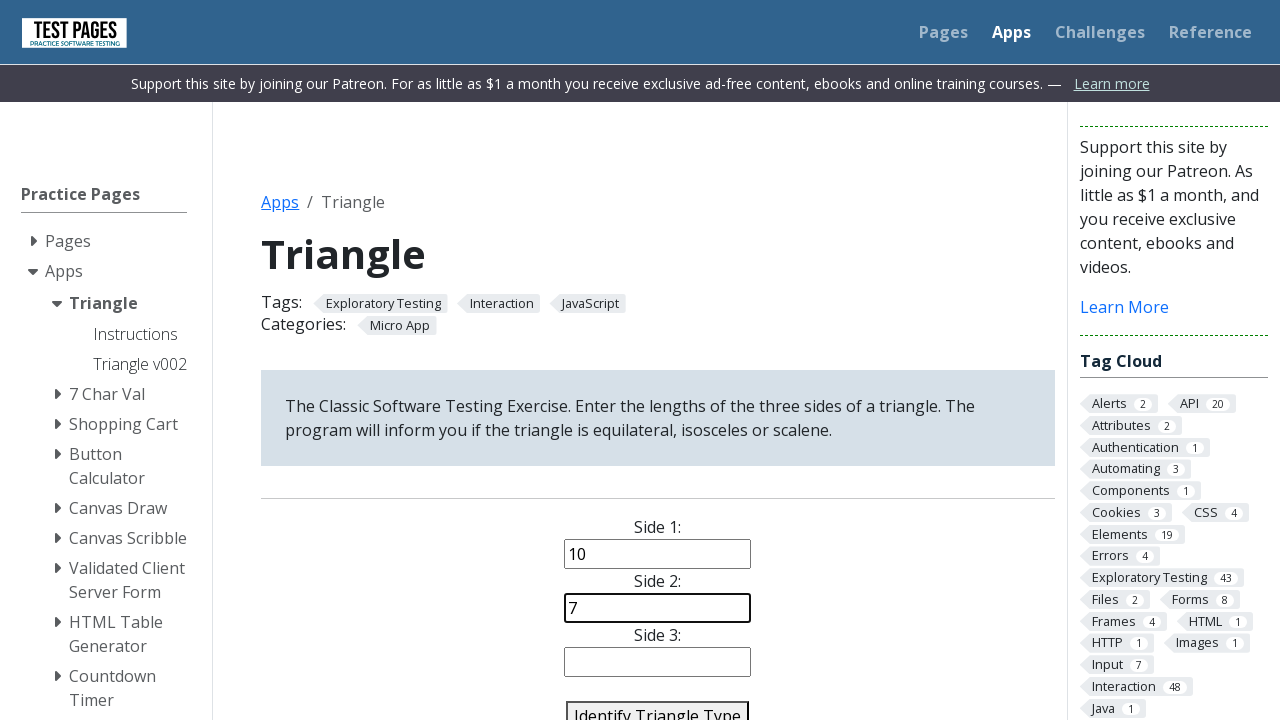

Filled side 3 field with value 10 on #side3
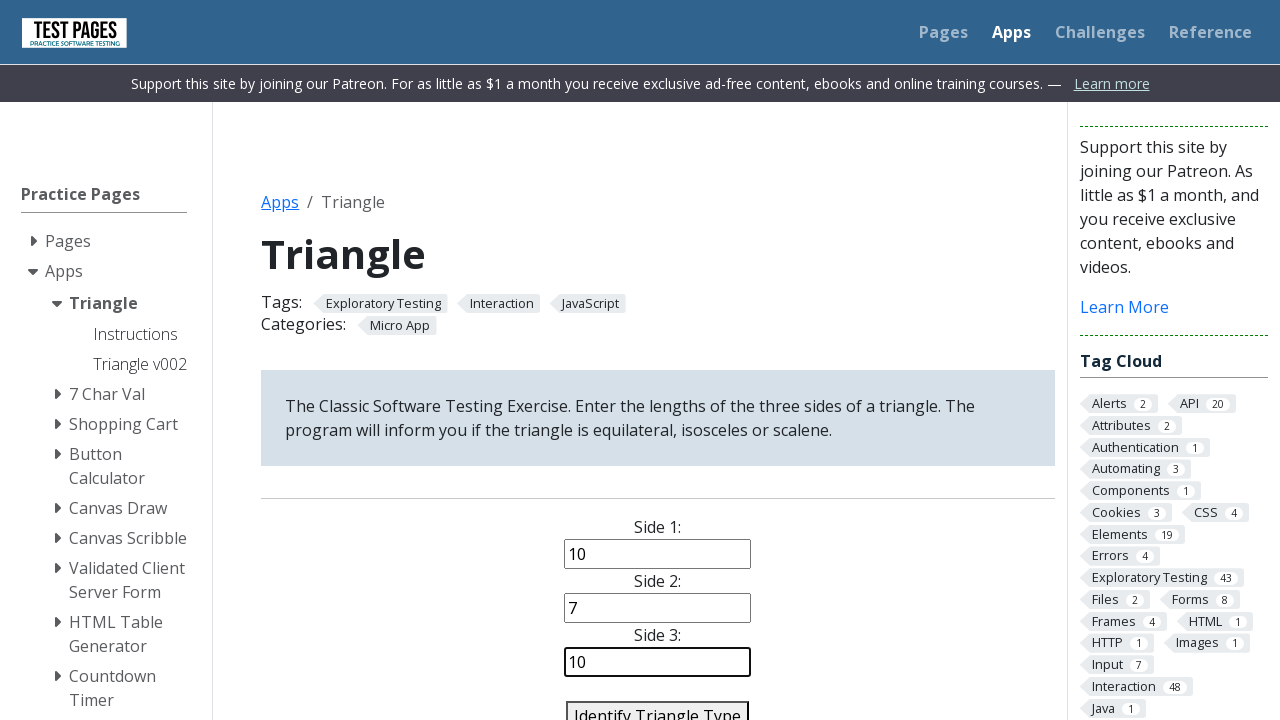

Clicked identify triangle button at (658, 705) on #identify-triangle-action
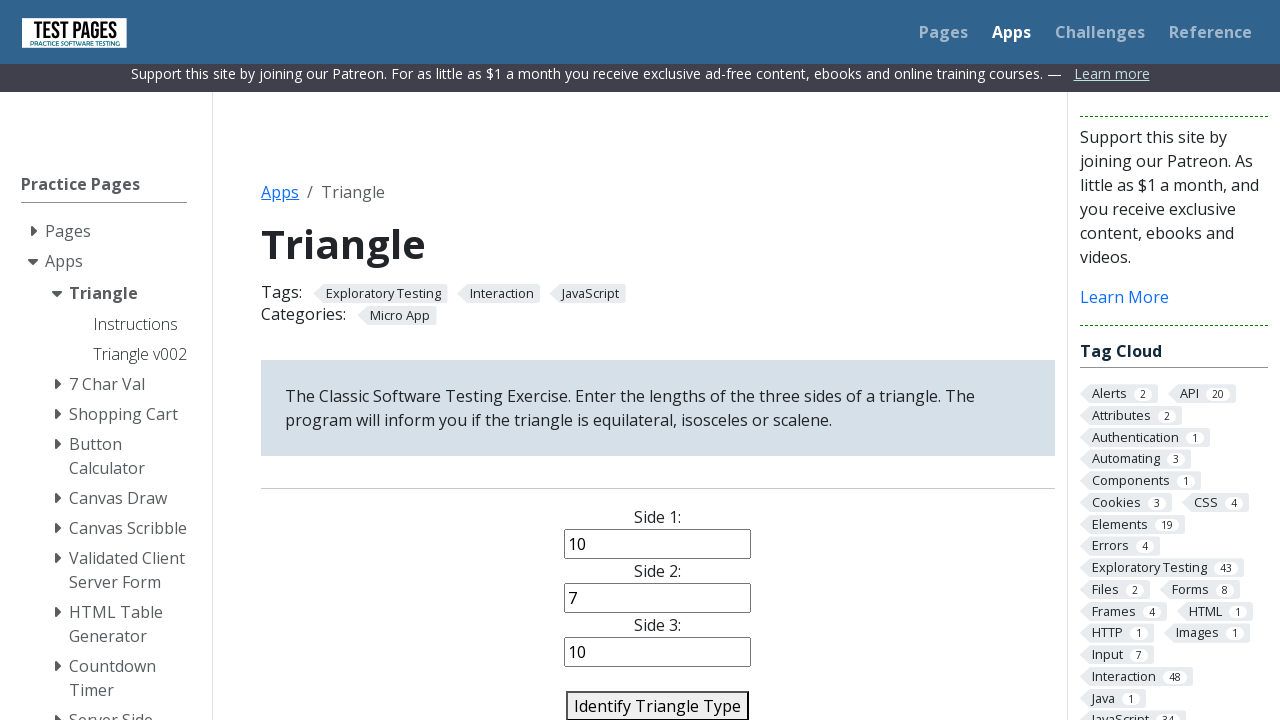

Triangle type result appeared on page
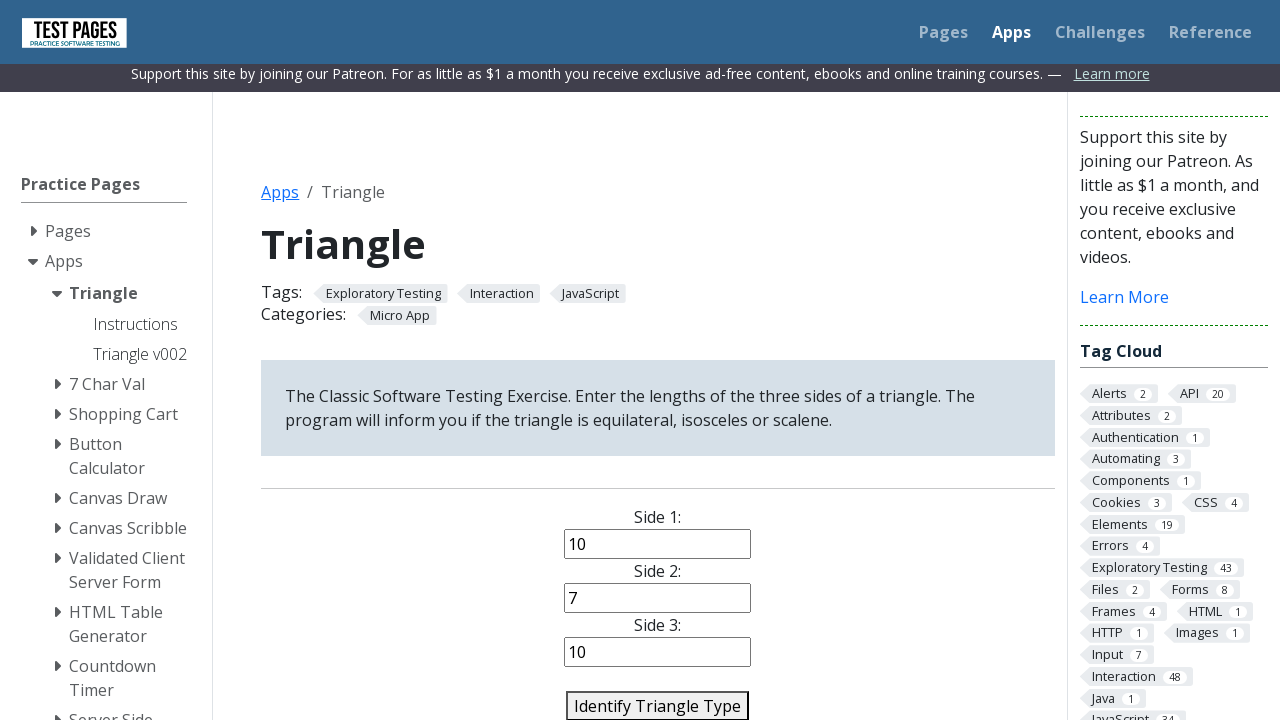

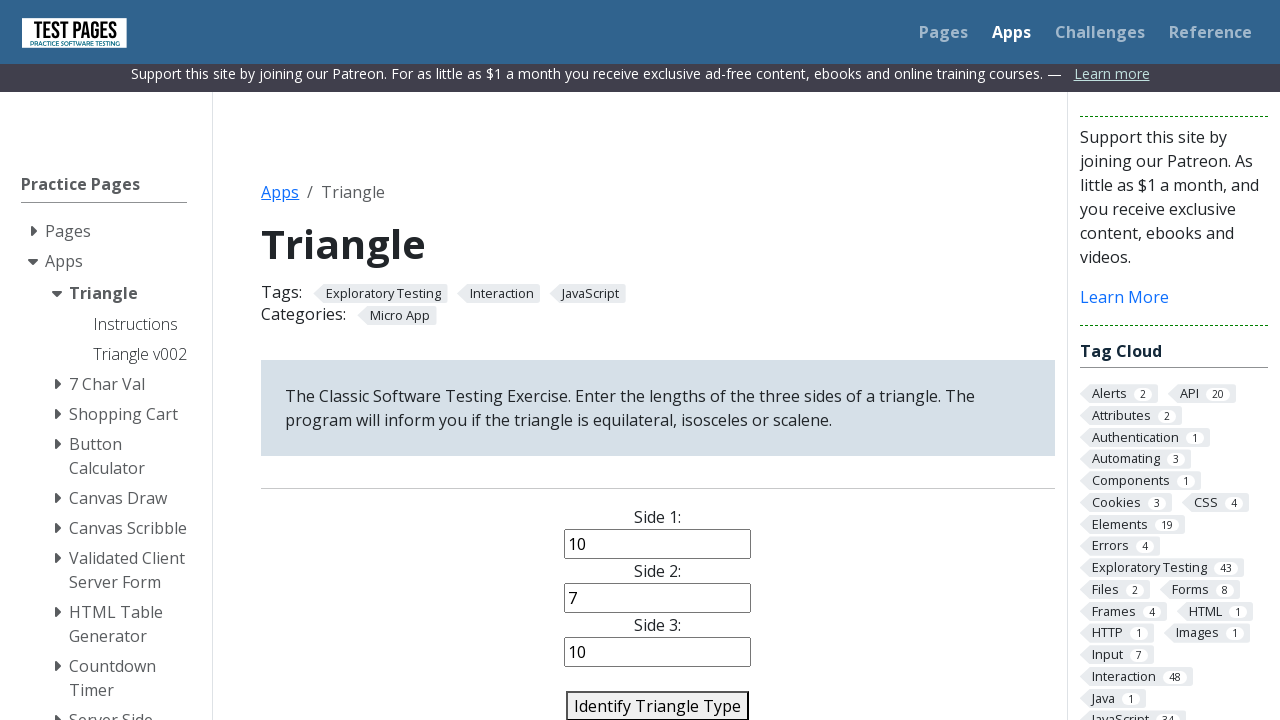